Navigates to the Novatr website homepage and verifies the page loads successfully

Starting URL: https://www.novatr.com

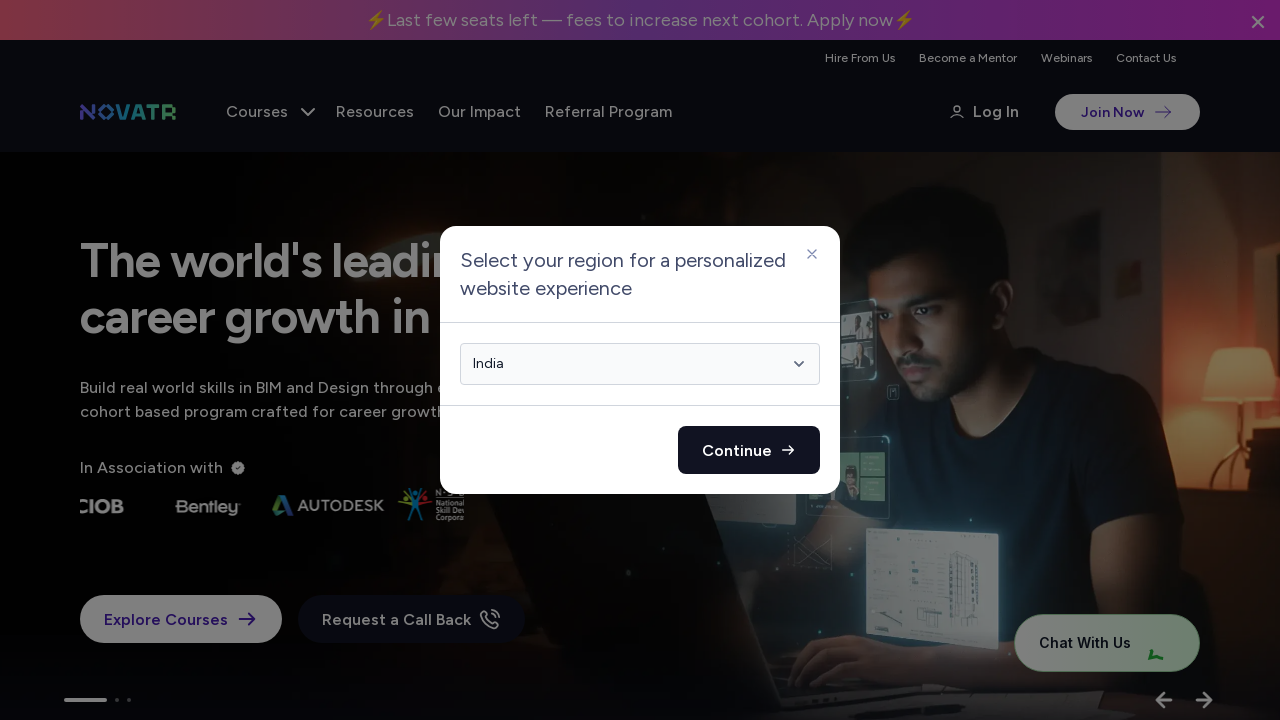

Verified page title matches expected Novatr homepage title
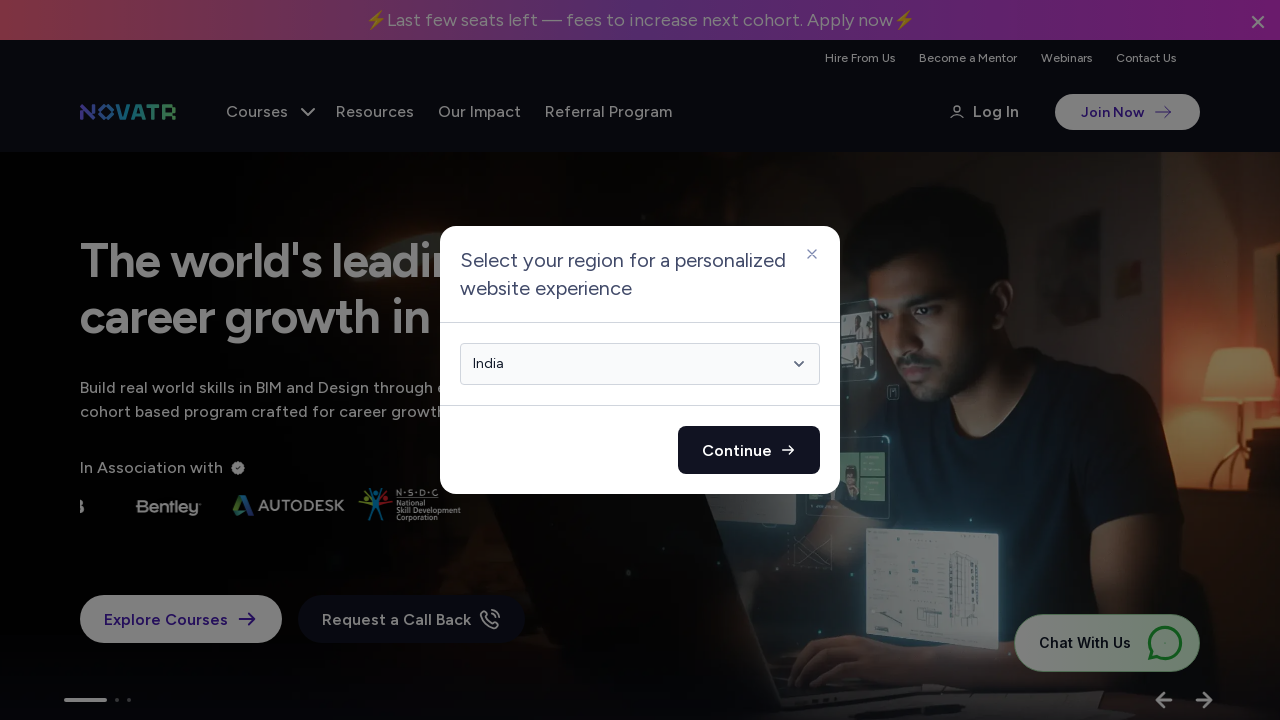

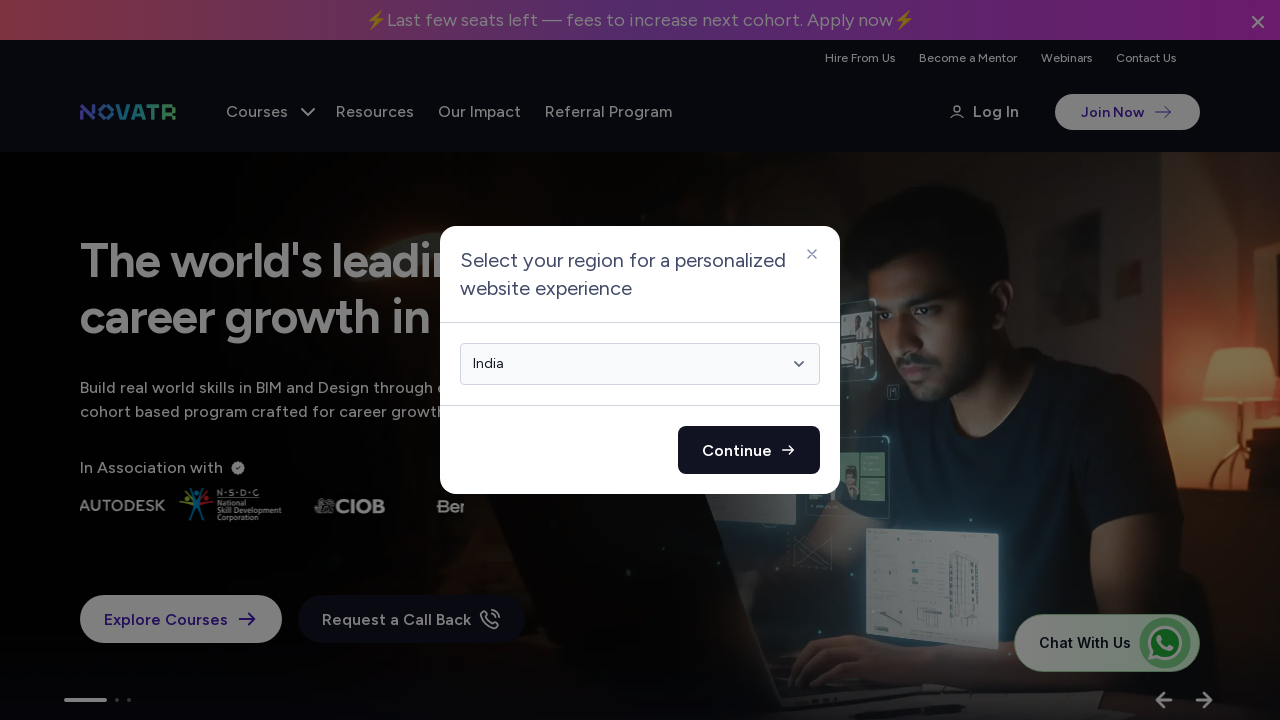